Tests JavaScript alert and confirm dialog handling by entering a name, triggering an alert popup and accepting it, then triggering a confirm popup and dismissing it.

Starting URL: https://rahulshettyacademy.com/AutomationPractice/

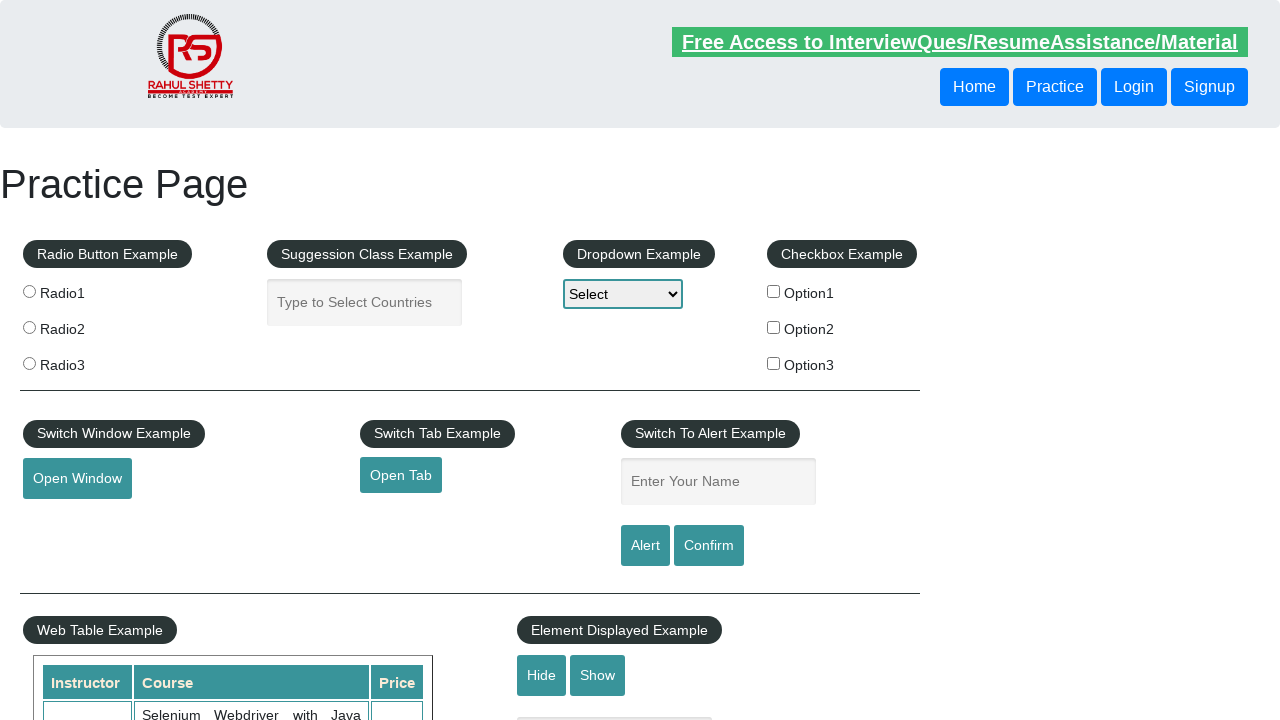

Filled name field with 'Rahul' on #name
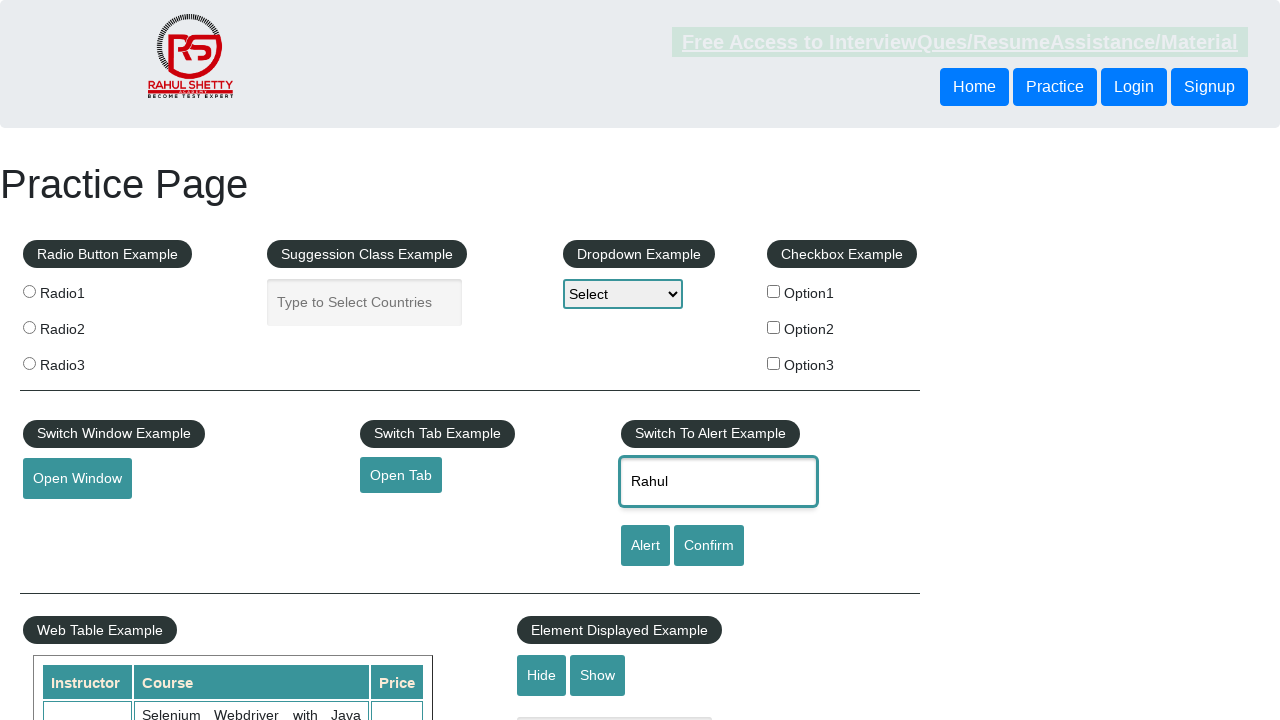

Clicked alert button to trigger alert dialog at (645, 546) on #alertbtn
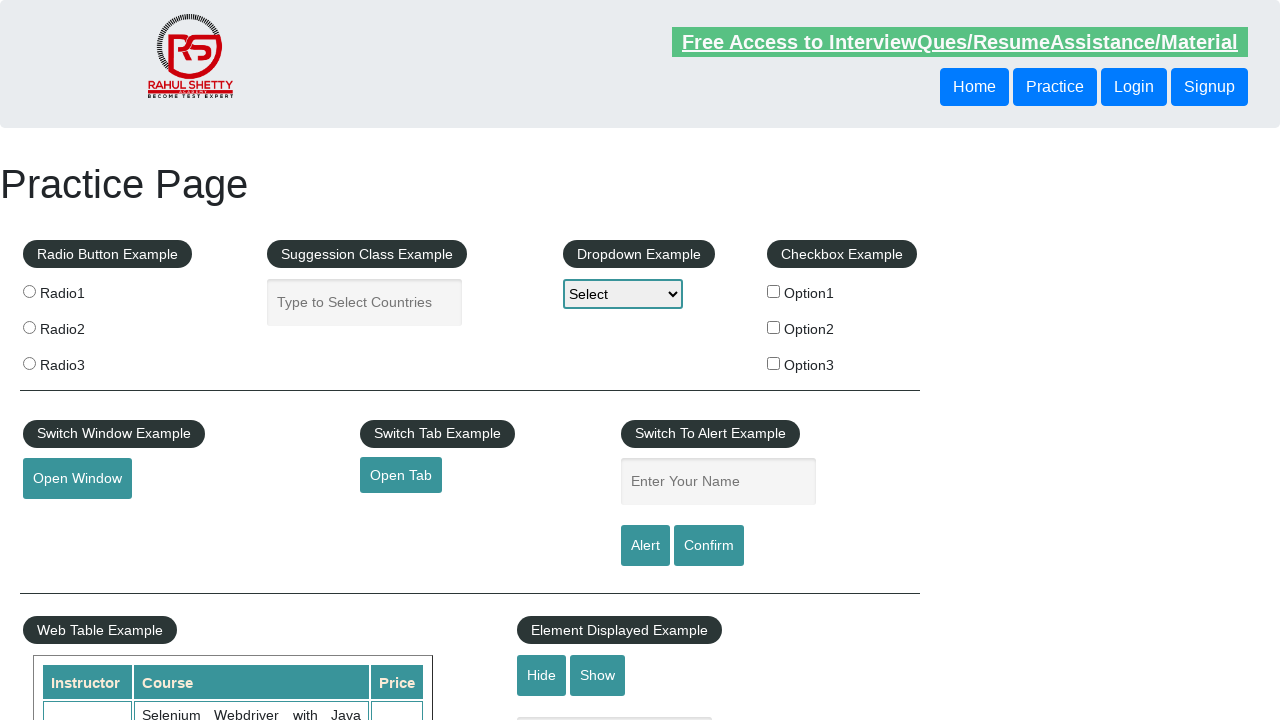

Set up event listener for alert dialog
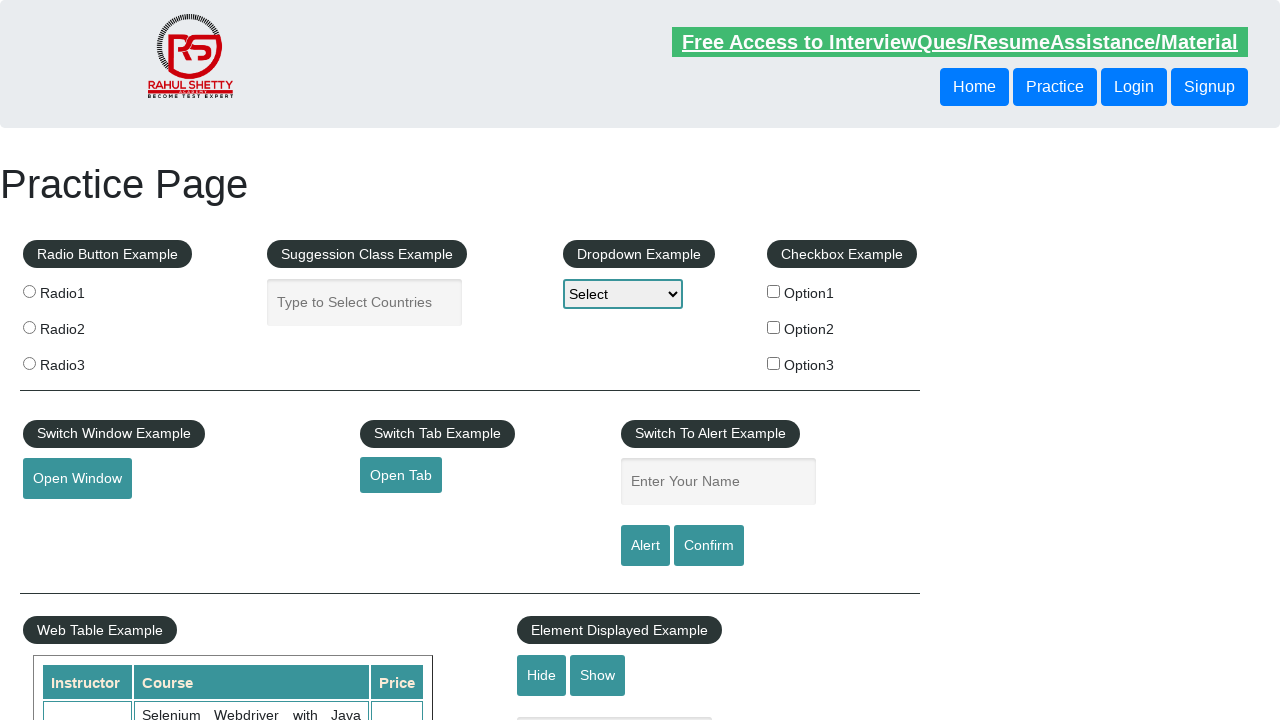

Configured alert dialog handler to accept
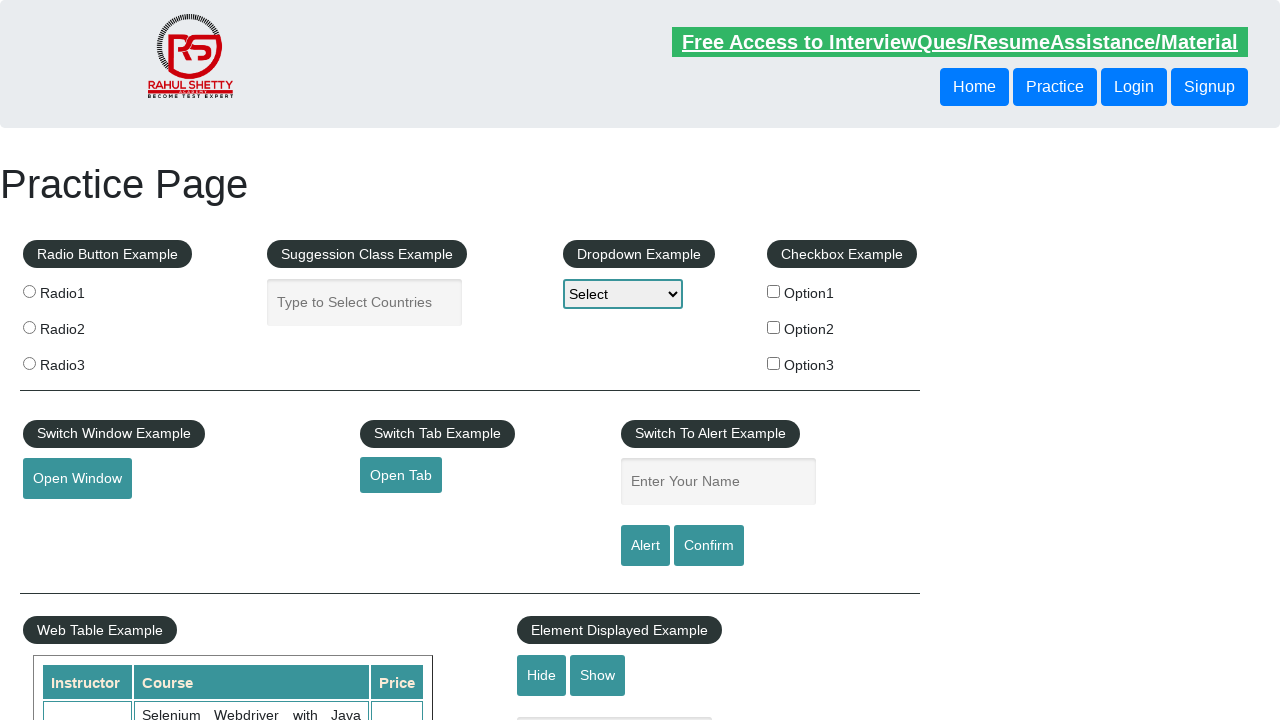

Triggered alert dialog by clicking alert button at (645, 546) on #alertbtn
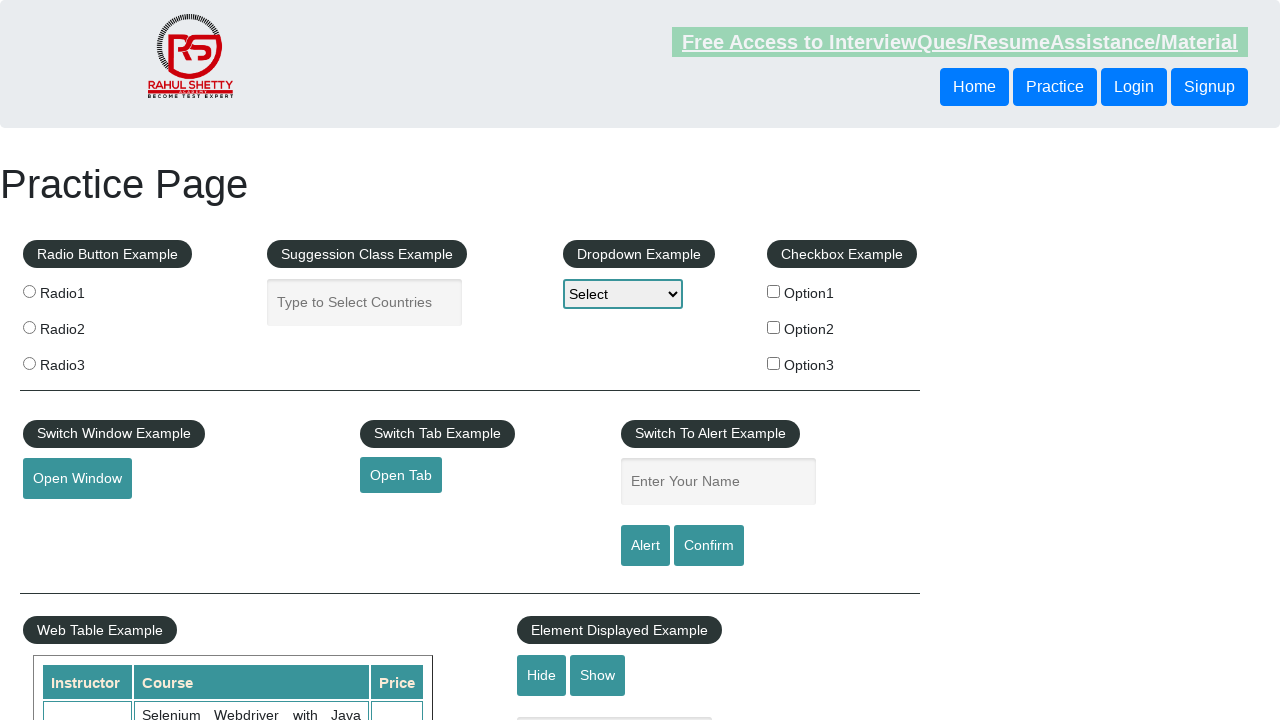

Waited for alert dialog to be handled
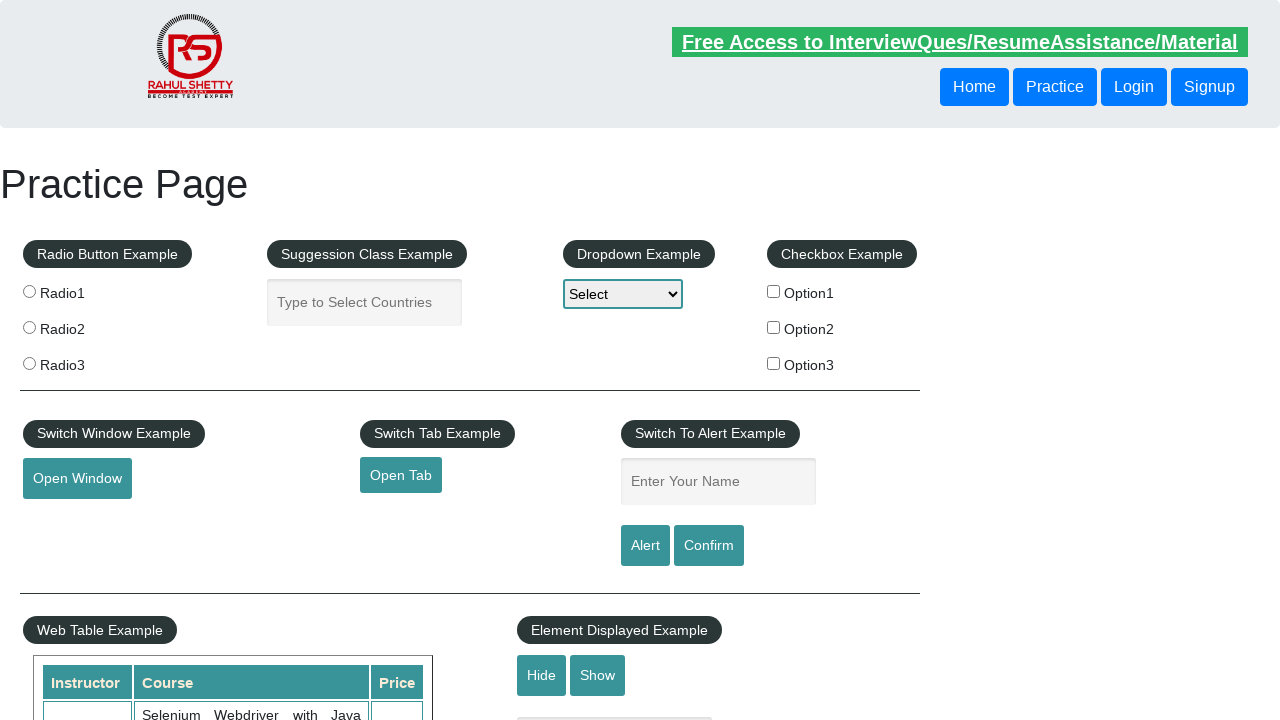

Filled name field again with 'Rahul' on #name
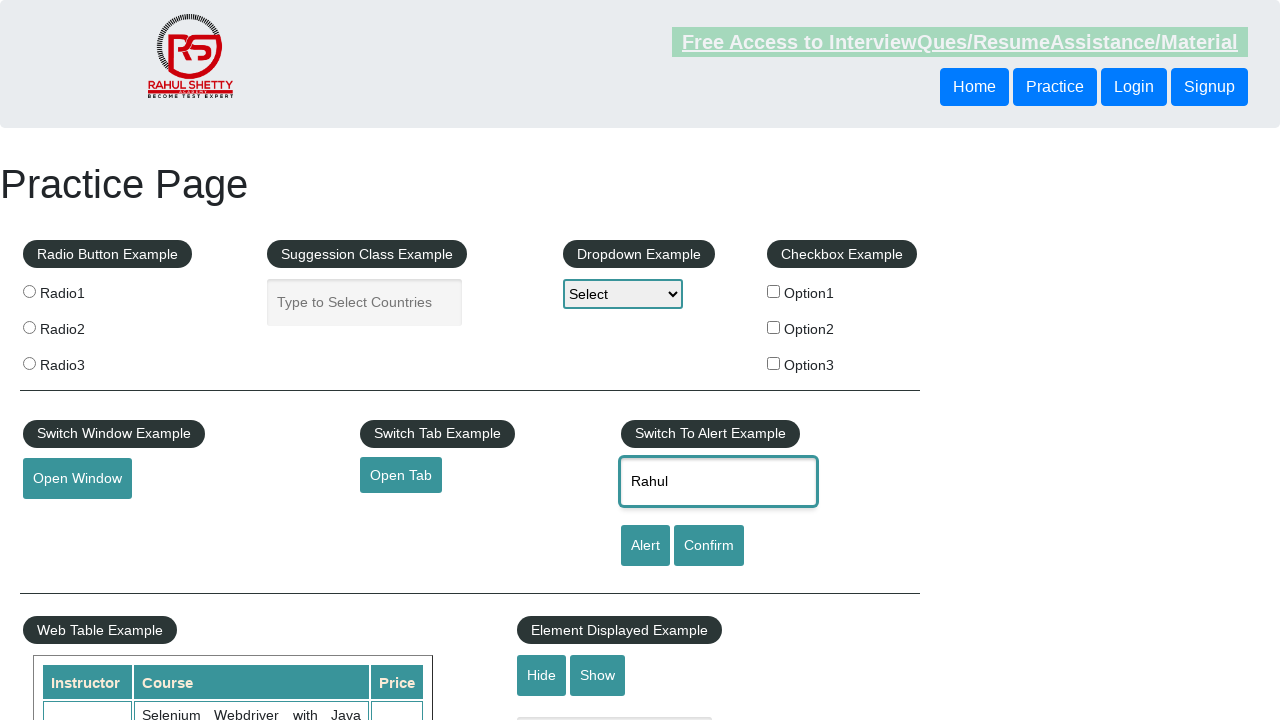

Configured confirm dialog handler to dismiss
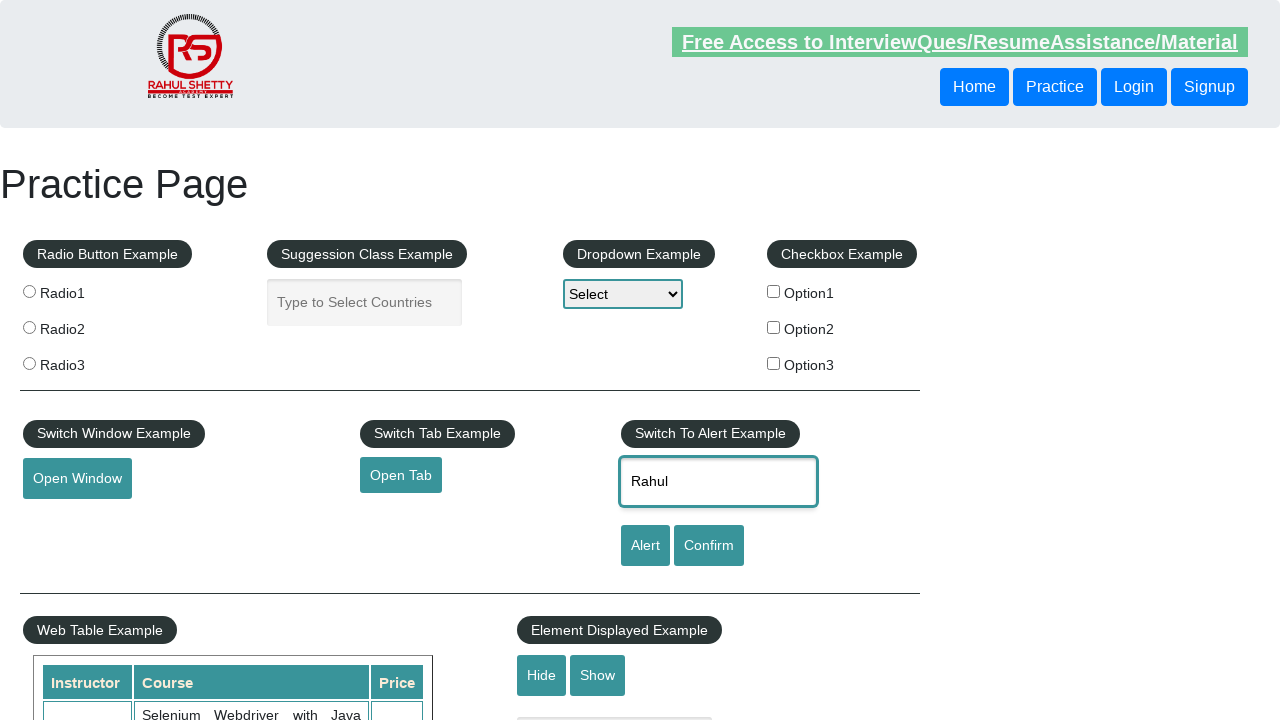

Triggered confirm dialog by clicking confirm button at (709, 546) on #confirmbtn
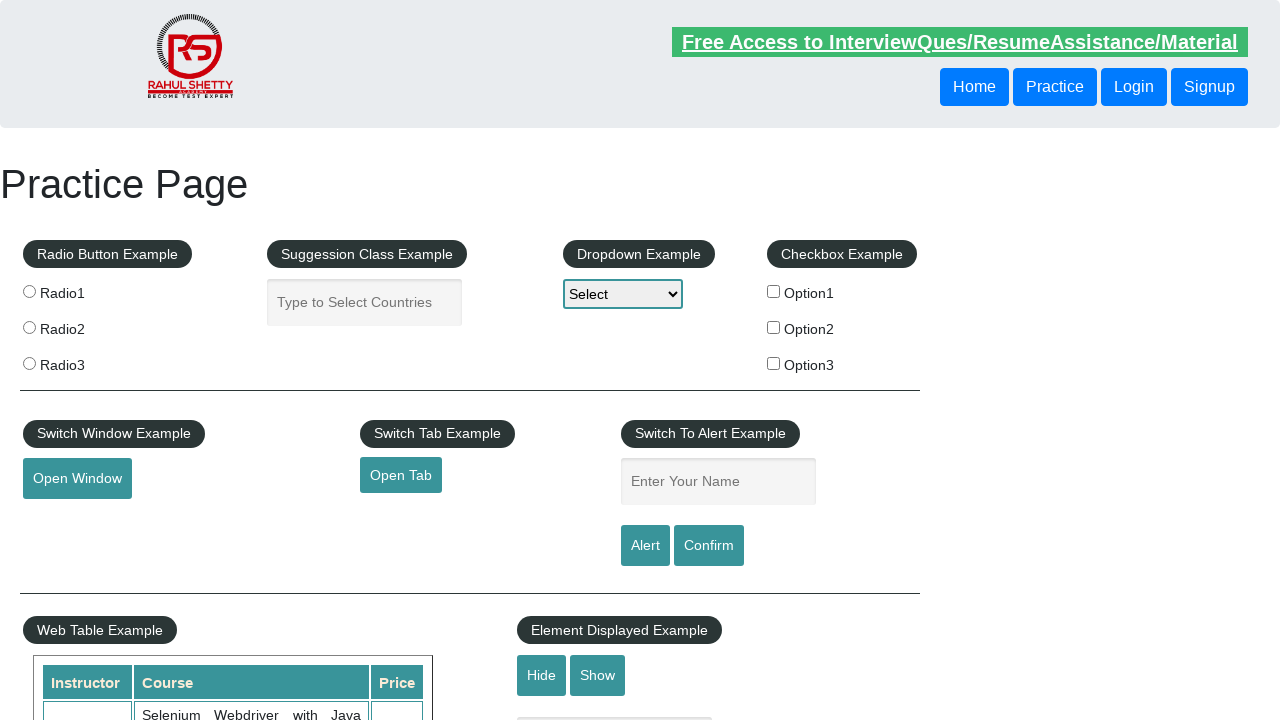

Waited for confirm dialog to be dismissed
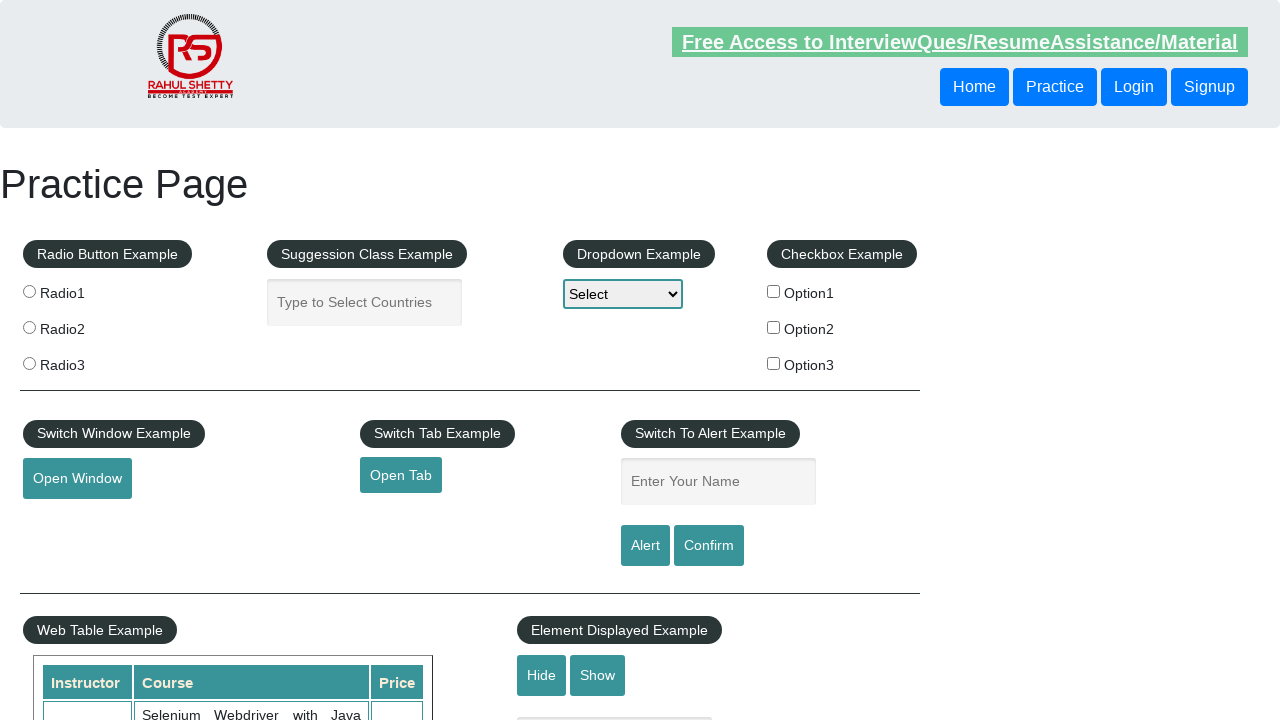

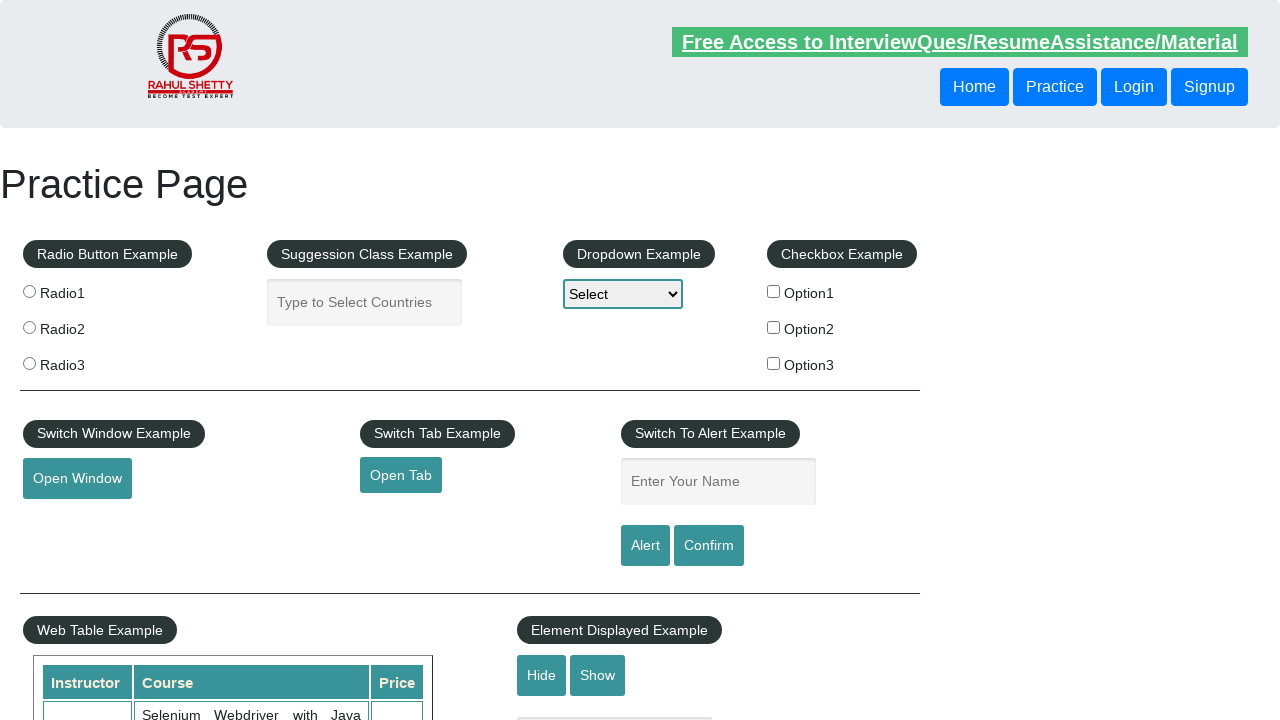